Fills current address, submits, then clears it and submits again to verify behavior.

Starting URL: https://demoqa.com/elements

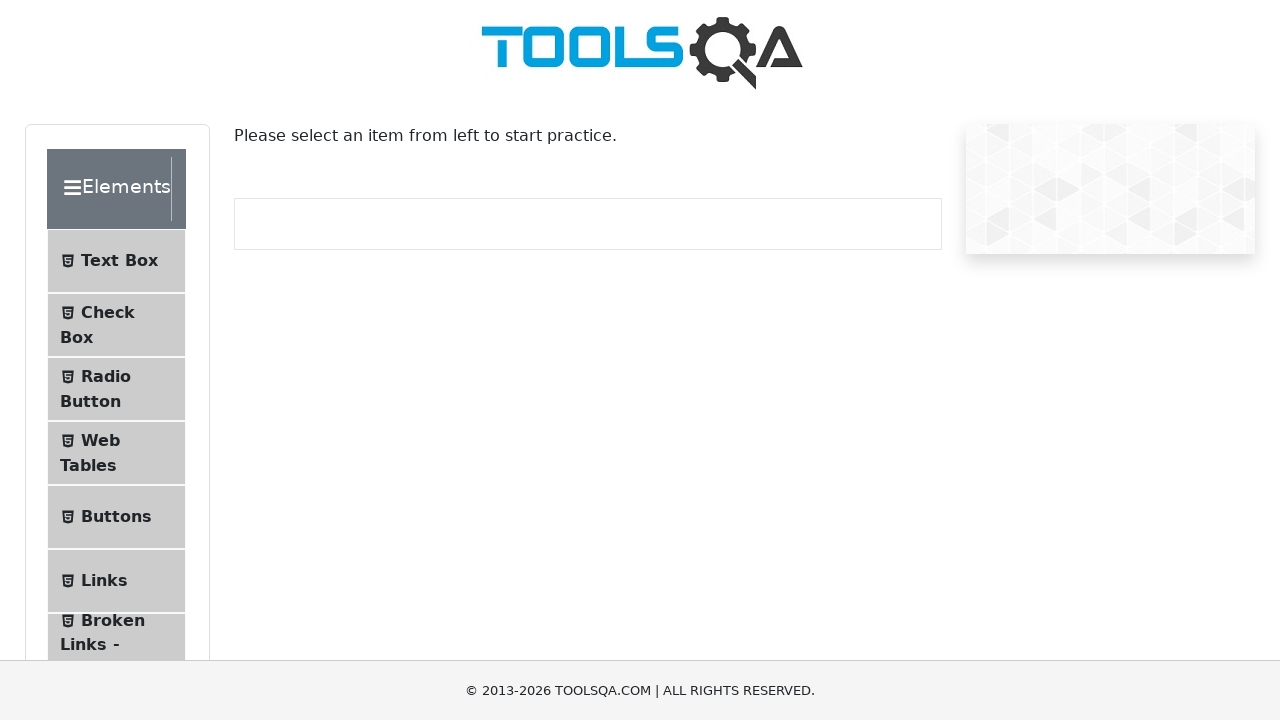

Clicked on Text Box menu item at (119, 261) on internal:text="Text Box"i
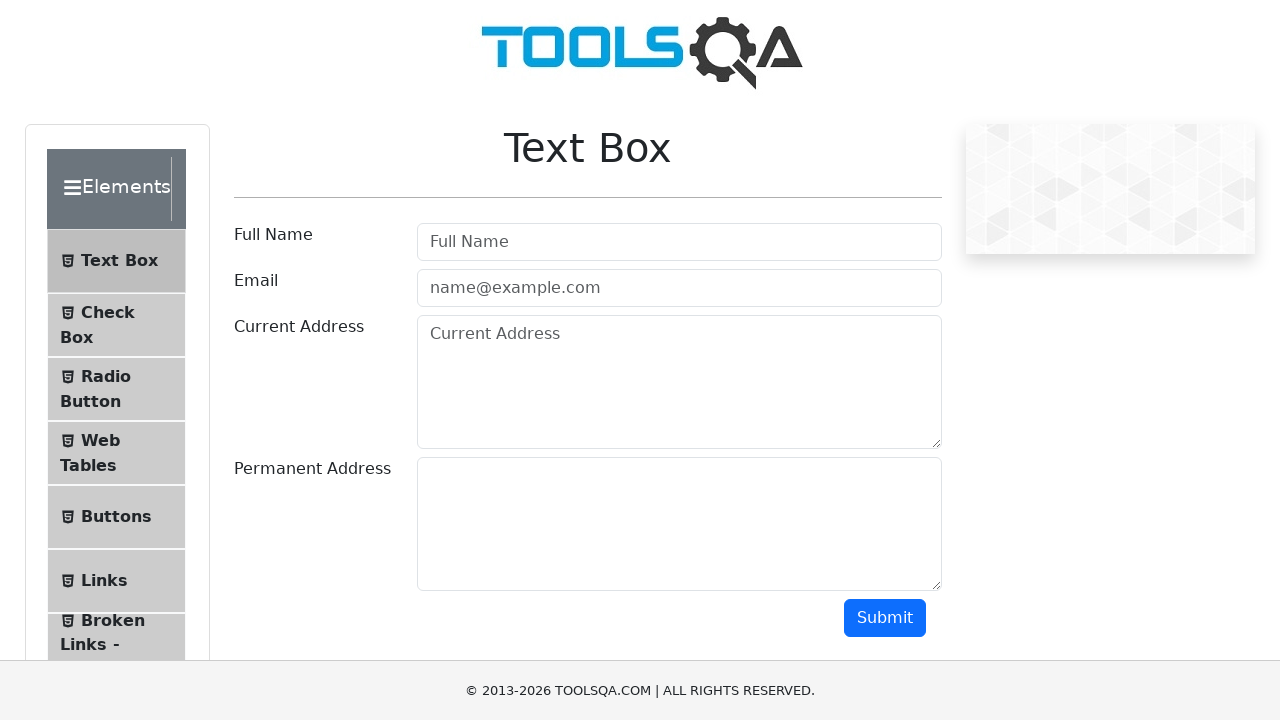

Navigated to text-box page
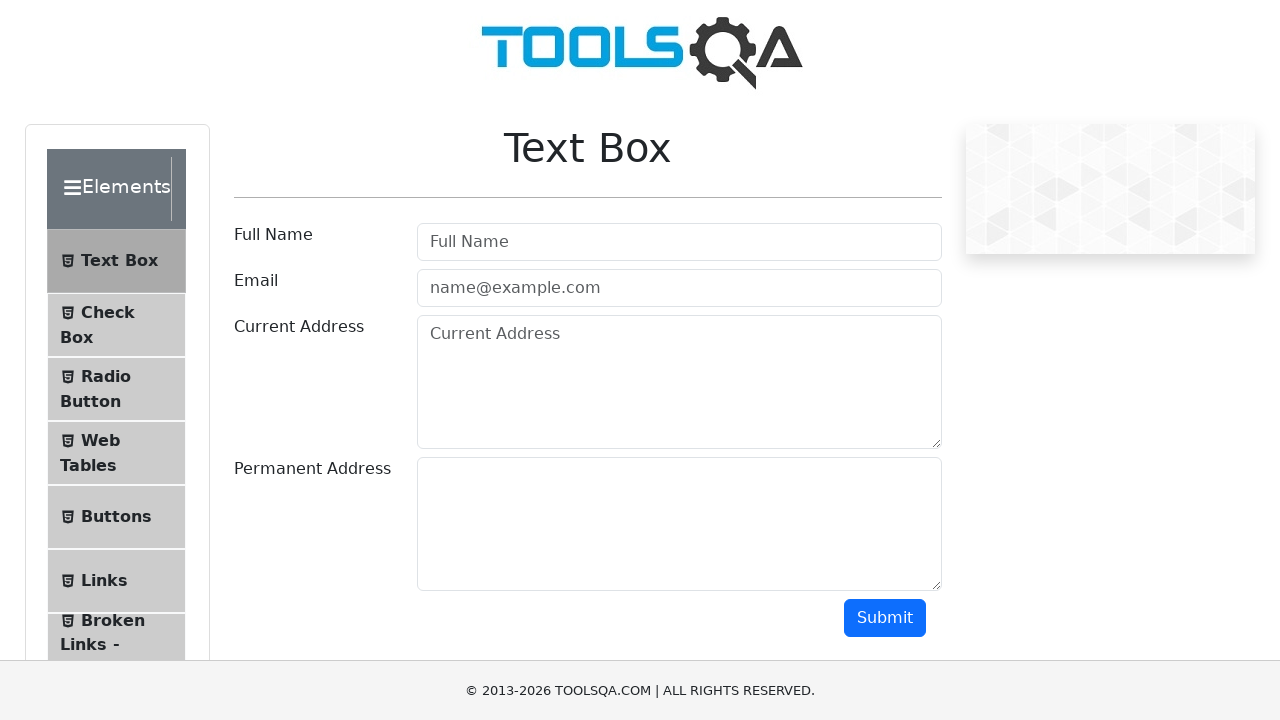

Filled current address field with 'Test address' on textarea#currentAddress
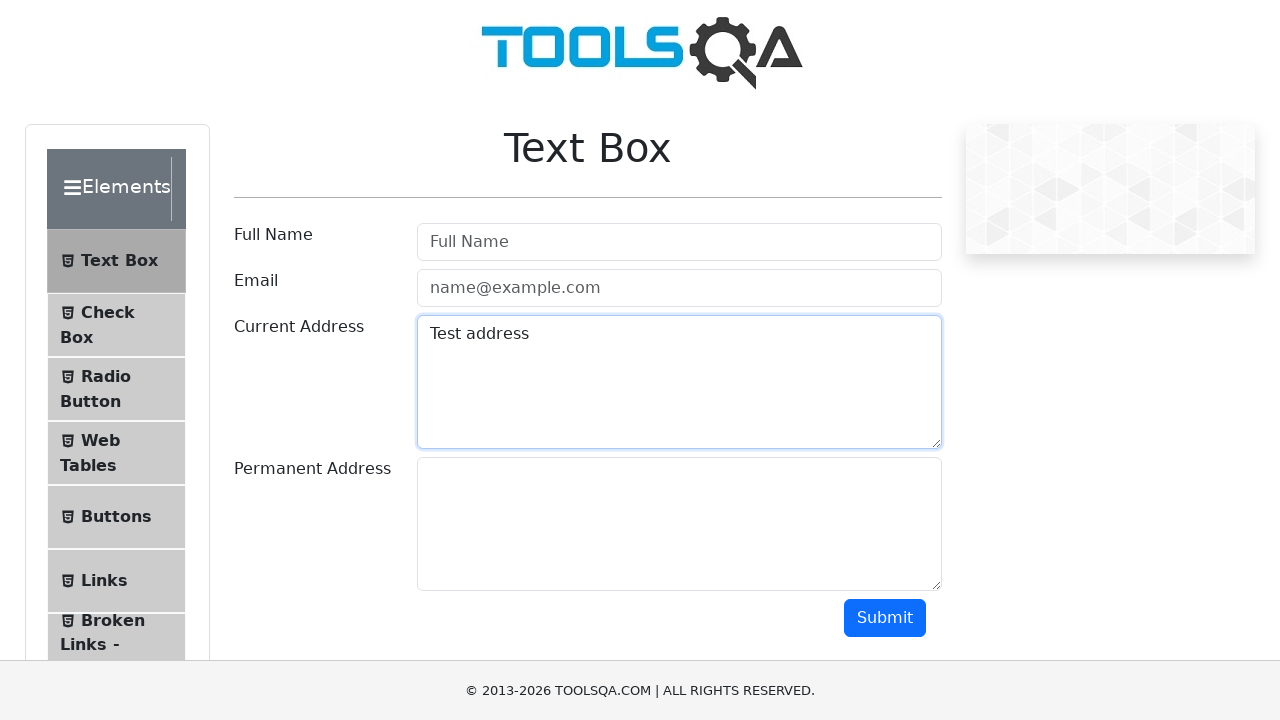

Clicked Submit button to submit current address at (885, 618) on internal:role=button[name="Submit"i]
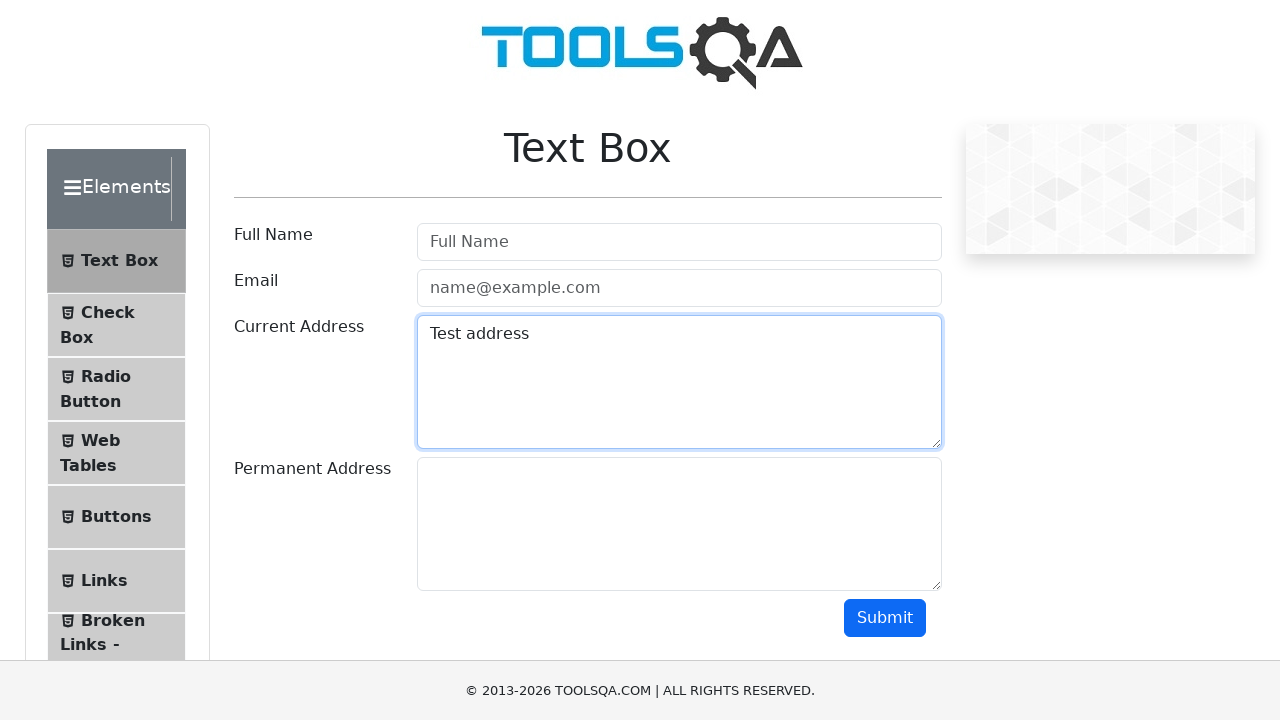

Cleared the current address field on textarea#currentAddress
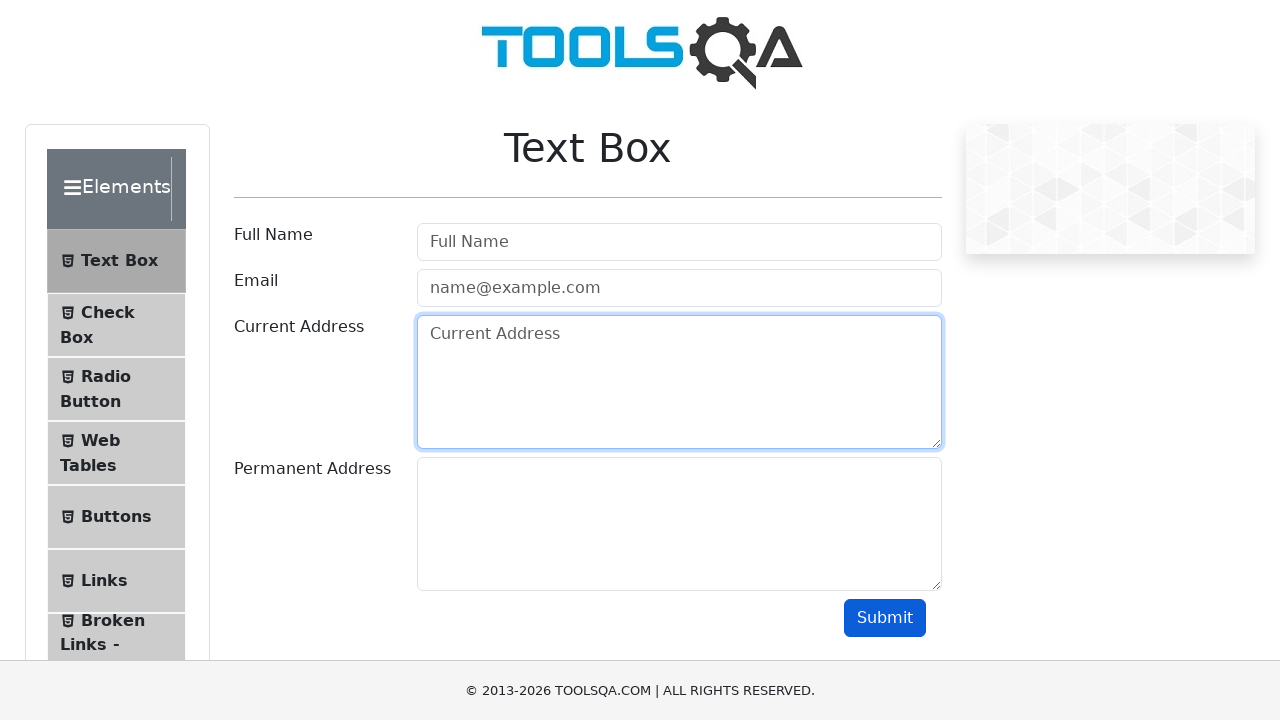

Clicked Submit button to submit cleared address at (885, 618) on internal:role=button[name="Submit"i]
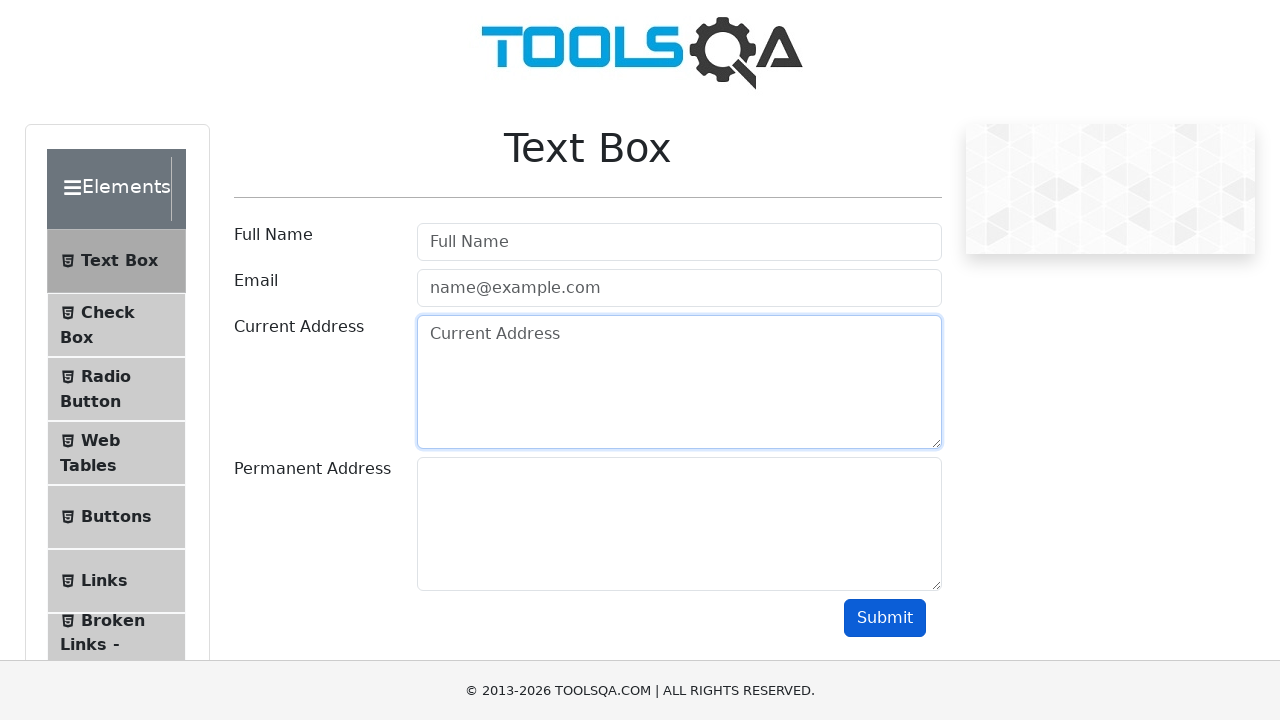

Verified that current address field is visible
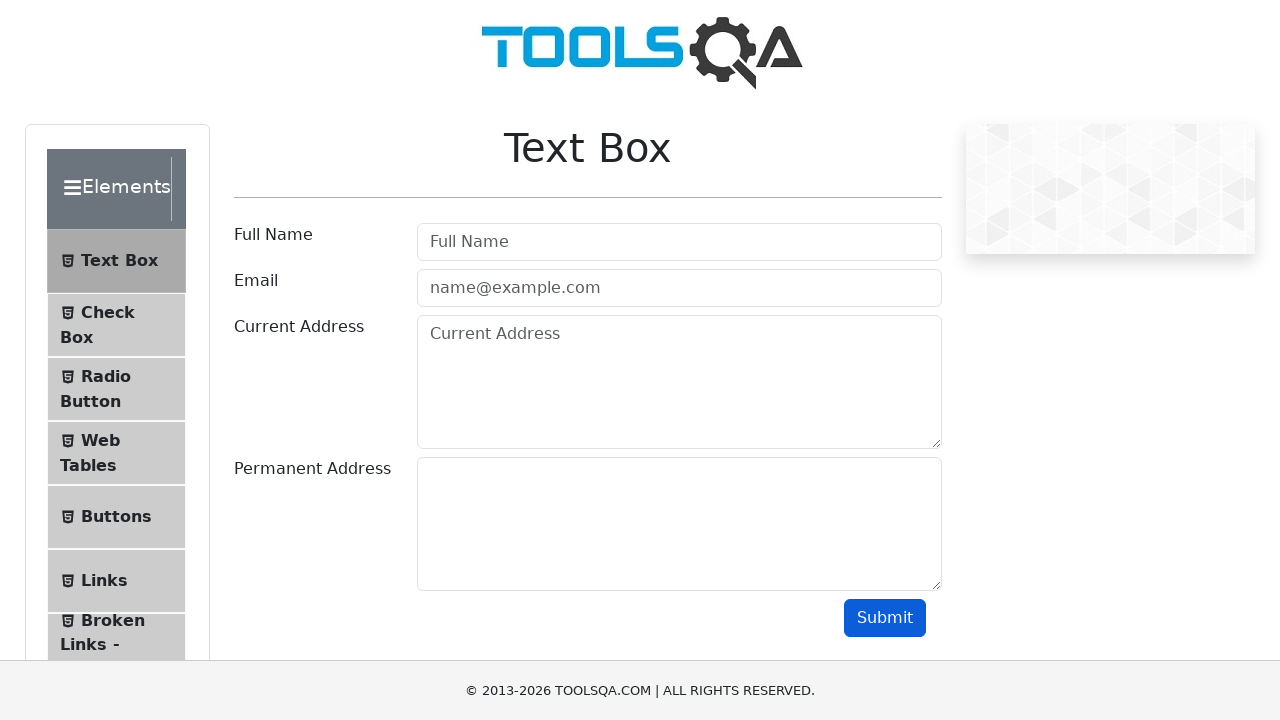

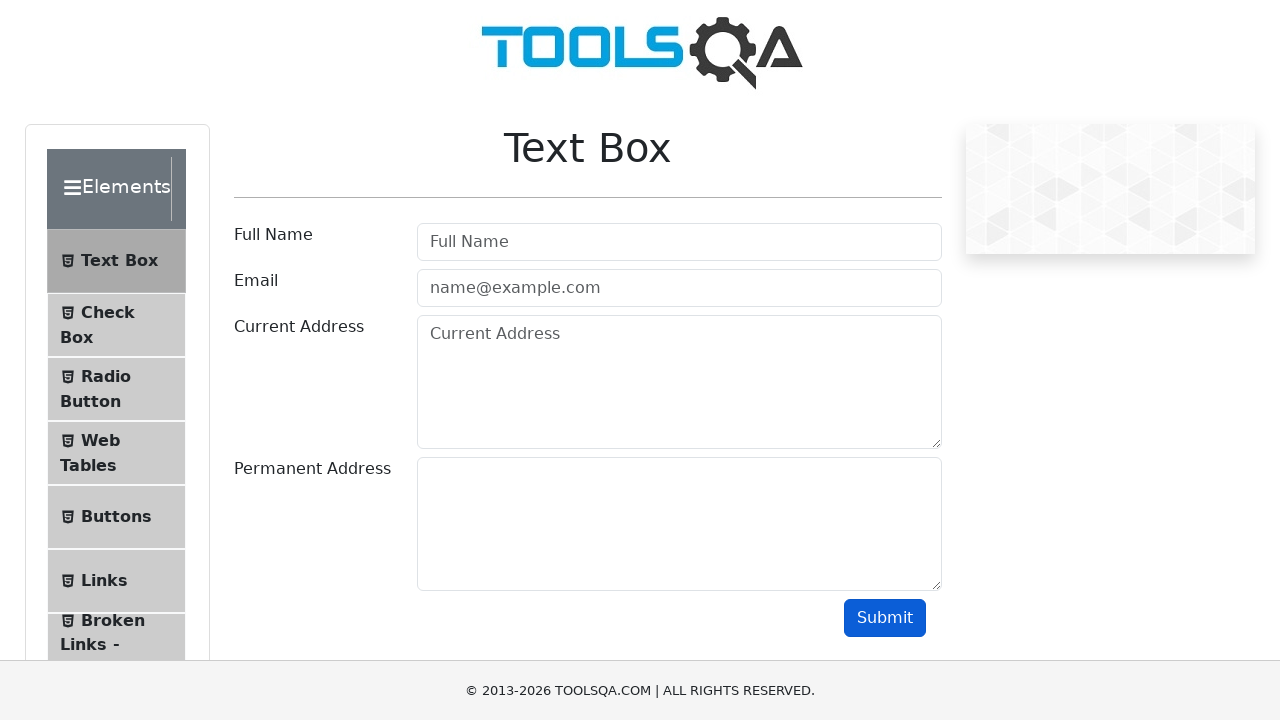